Tests adding todo items by creating two items and verifying they appear in the list

Starting URL: https://todo-app.serenity-js.org/#/

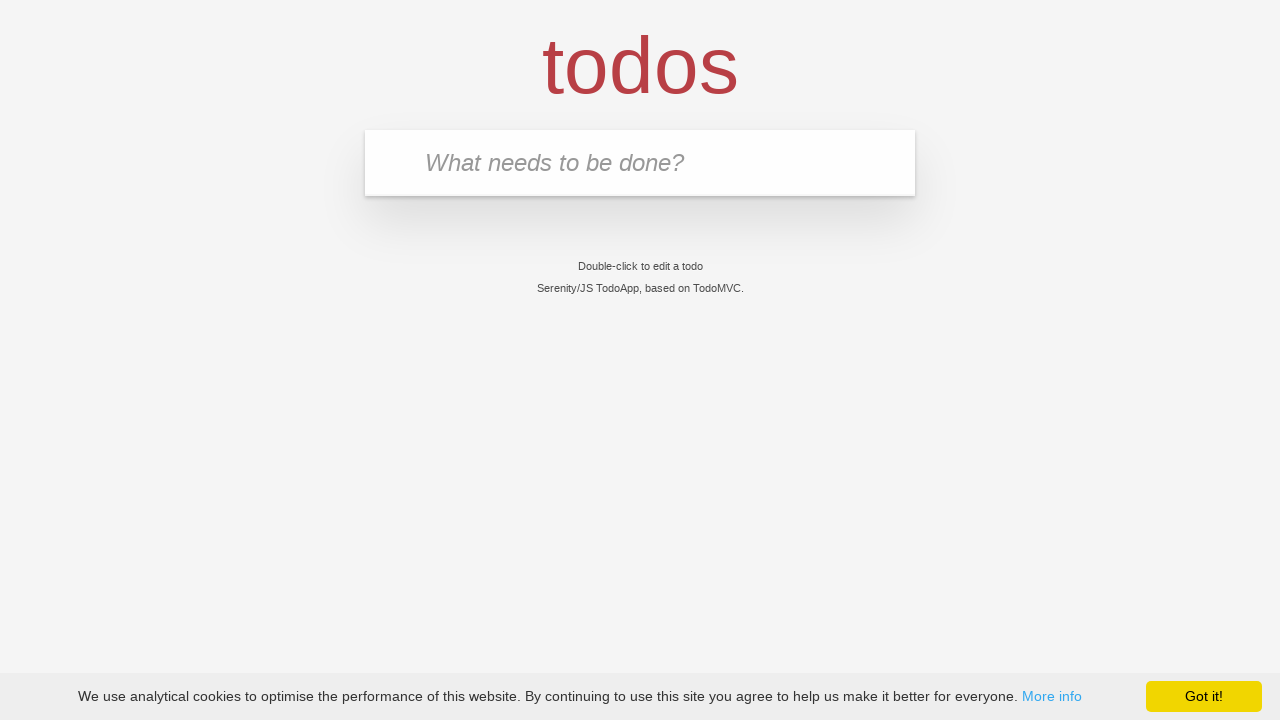

Filled new todo input with 'buy some cheese' on .new-todo
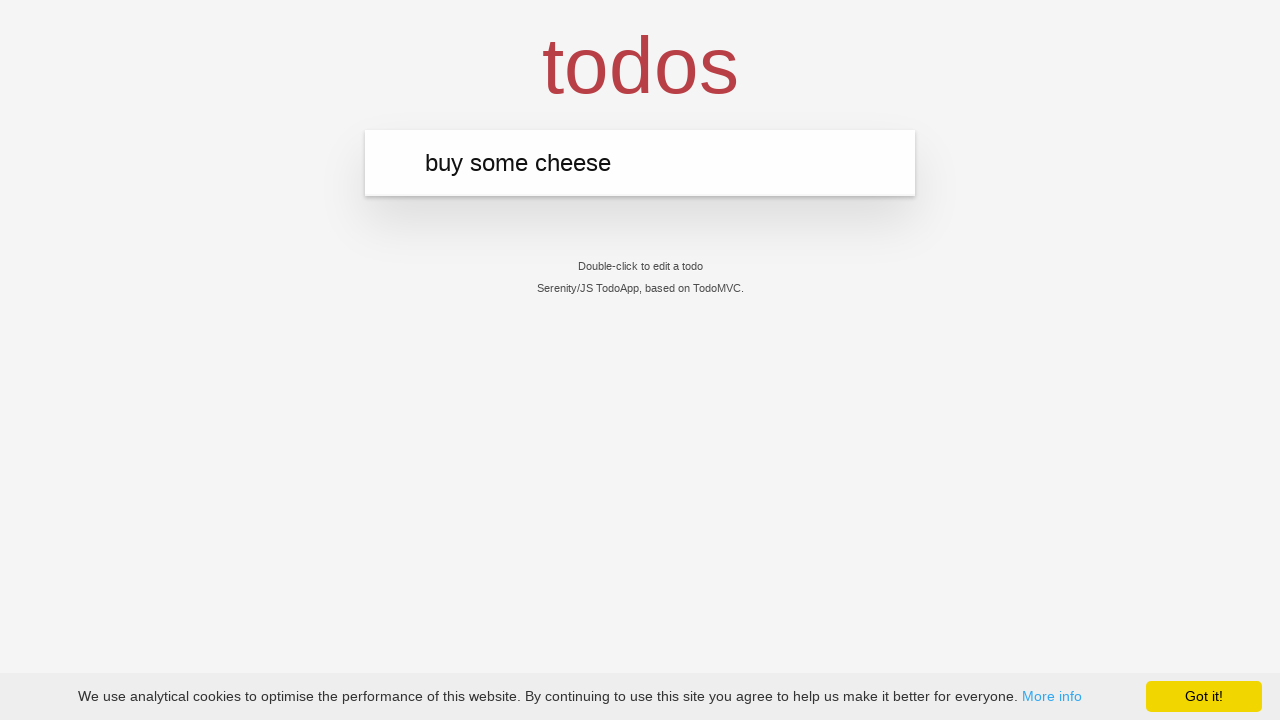

Pressed Enter to create first todo item on .new-todo
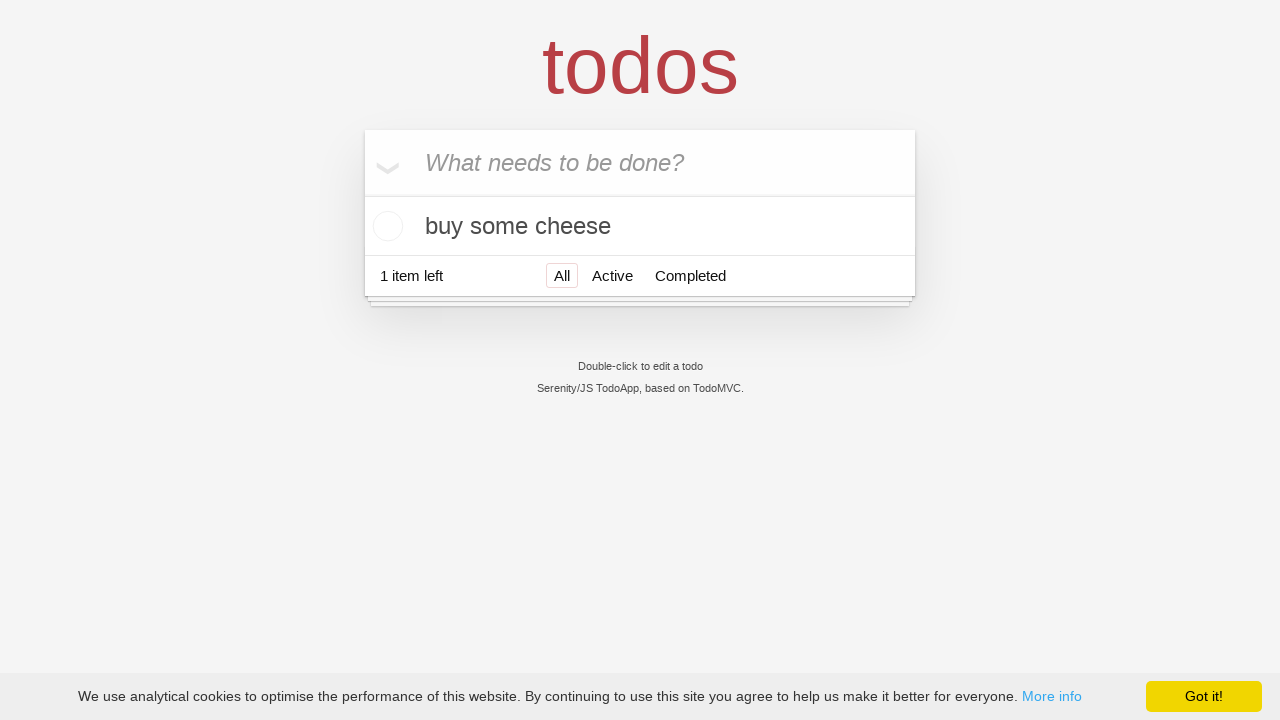

First todo item appeared in the list
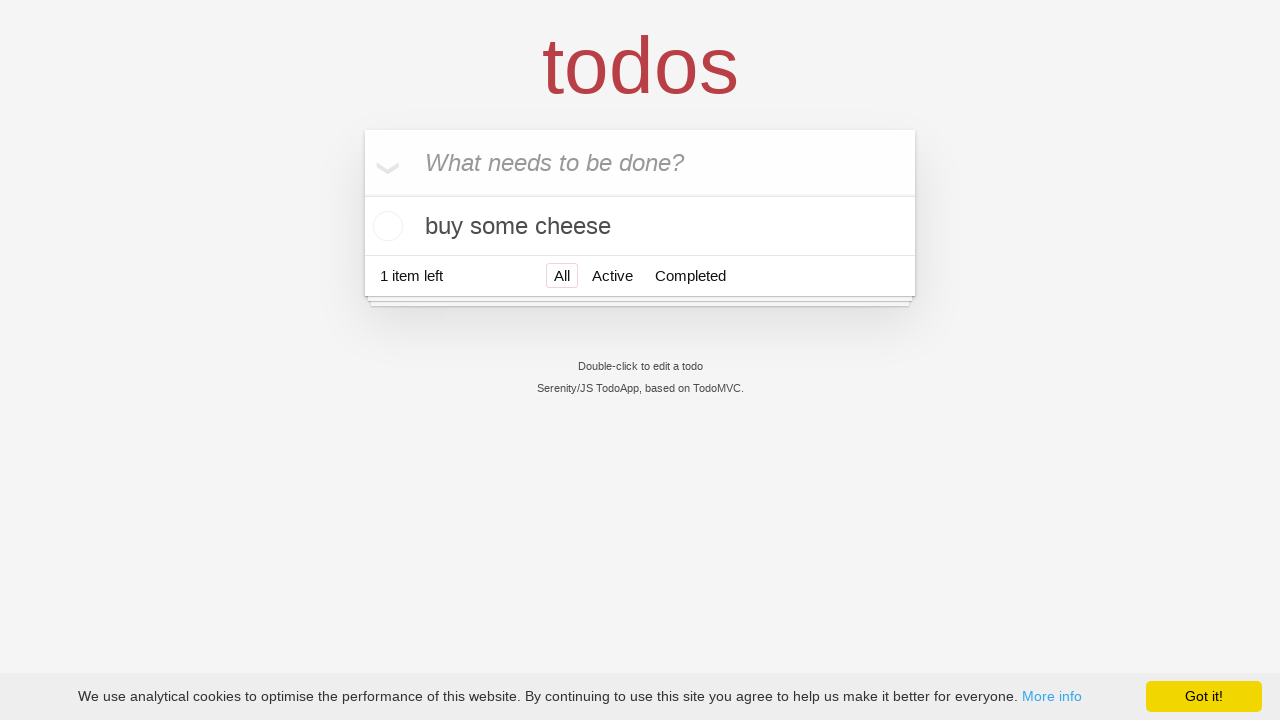

Filled new todo input with 'feed the cat' on .new-todo
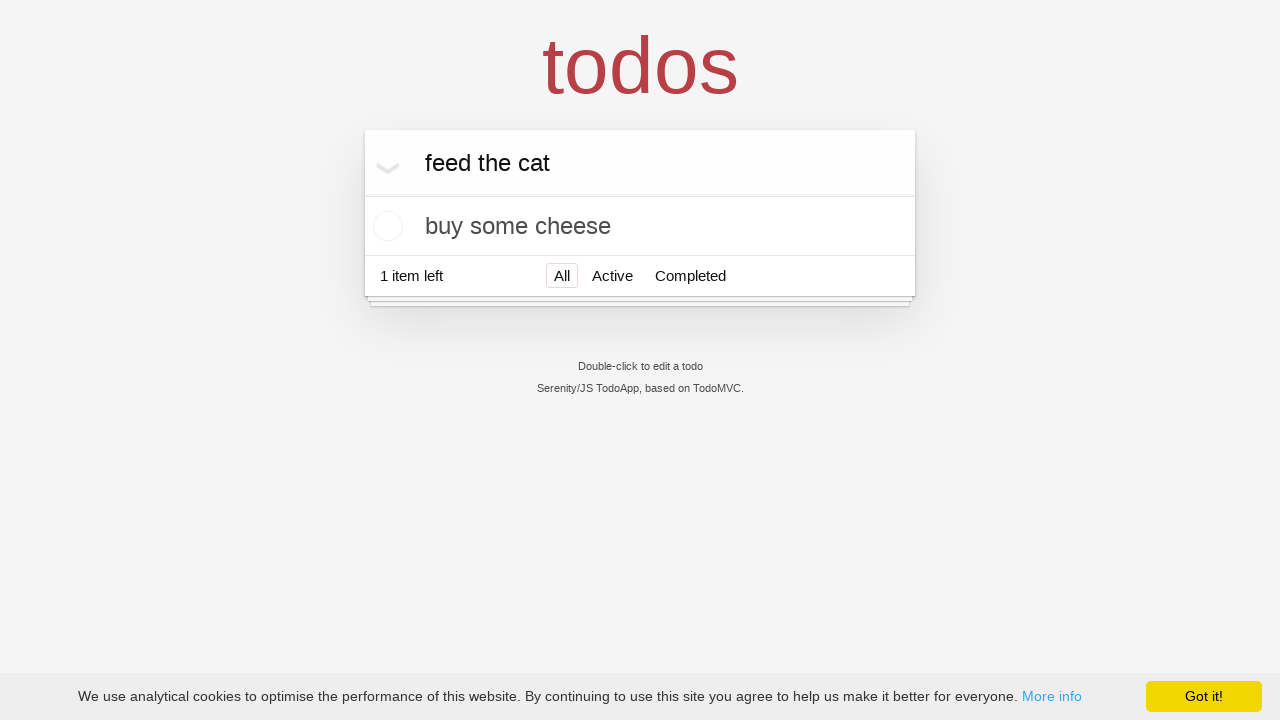

Pressed Enter to create second todo item on .new-todo
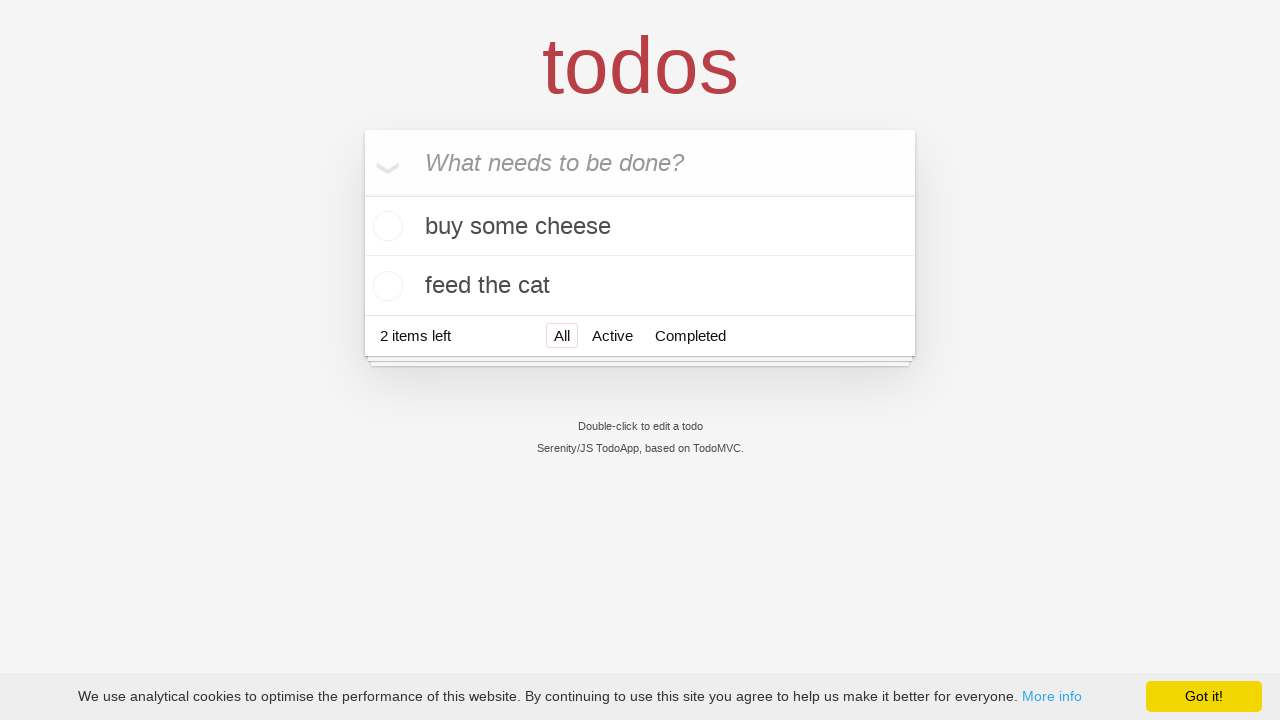

Second todo item appeared in the list
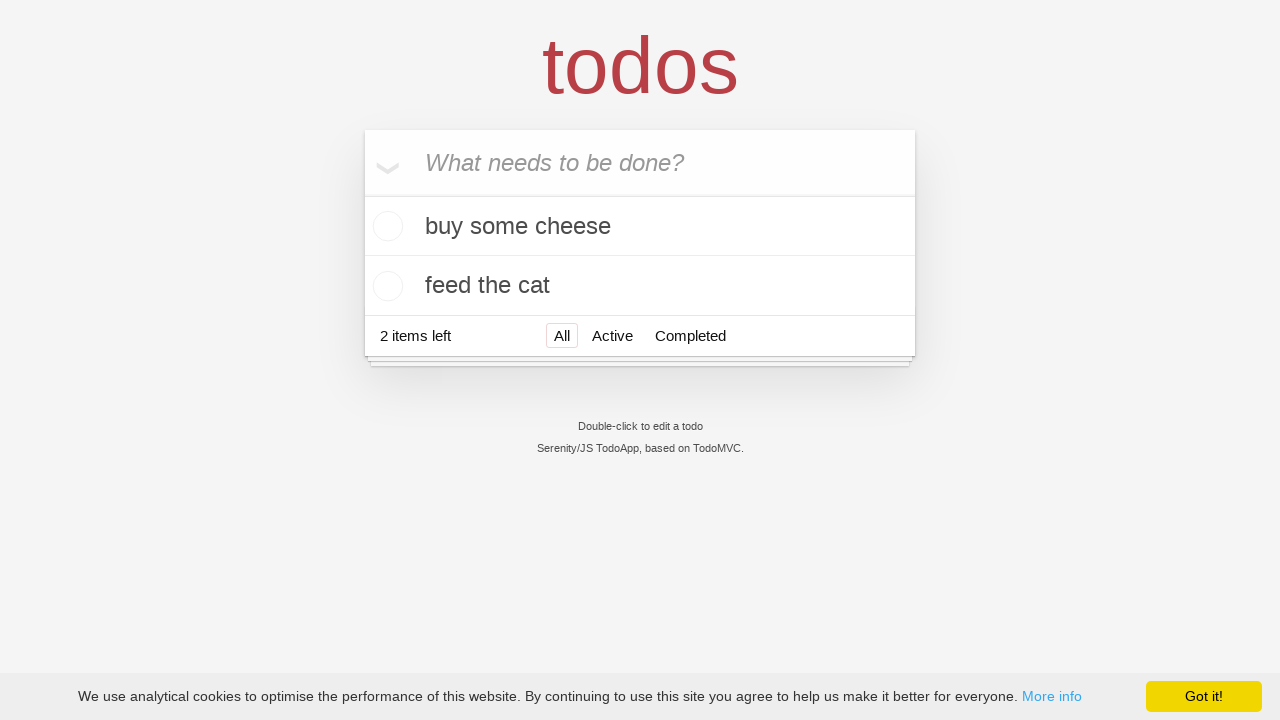

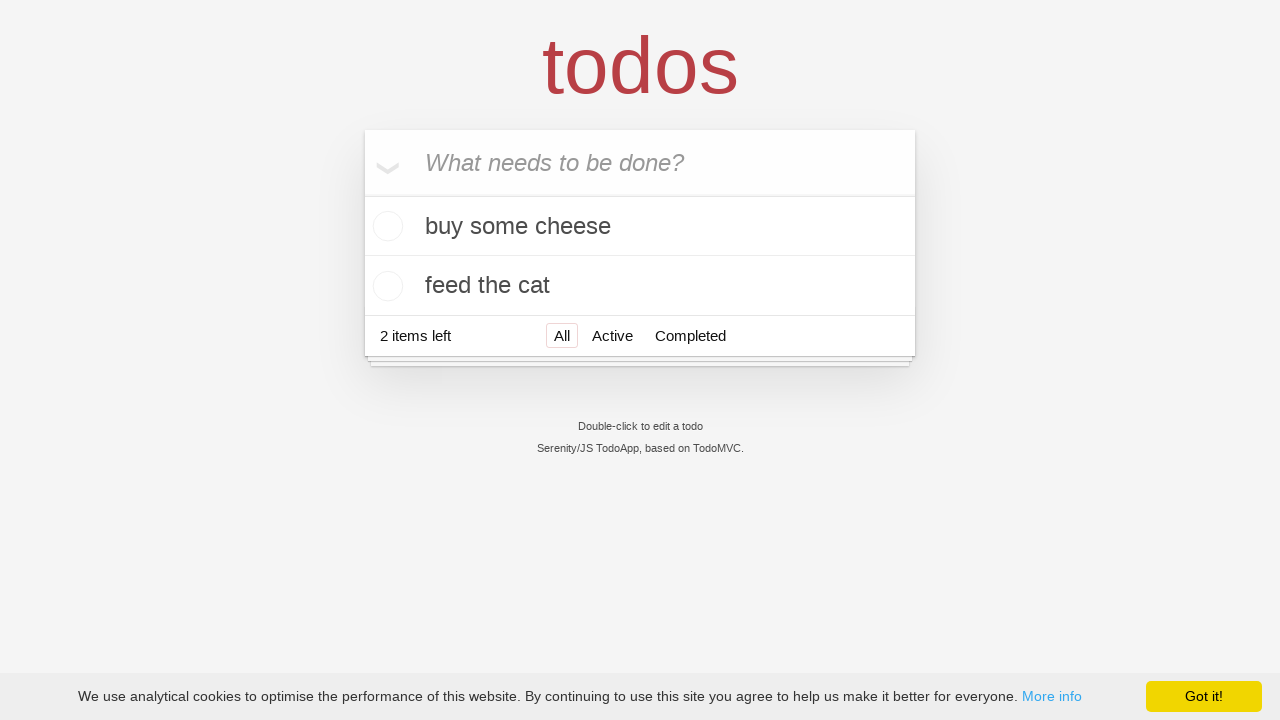